Tests handling of a normal JavaScript alert by clicking a button that triggers an alert and accepting it

Starting URL: https://demoqa.com/alerts

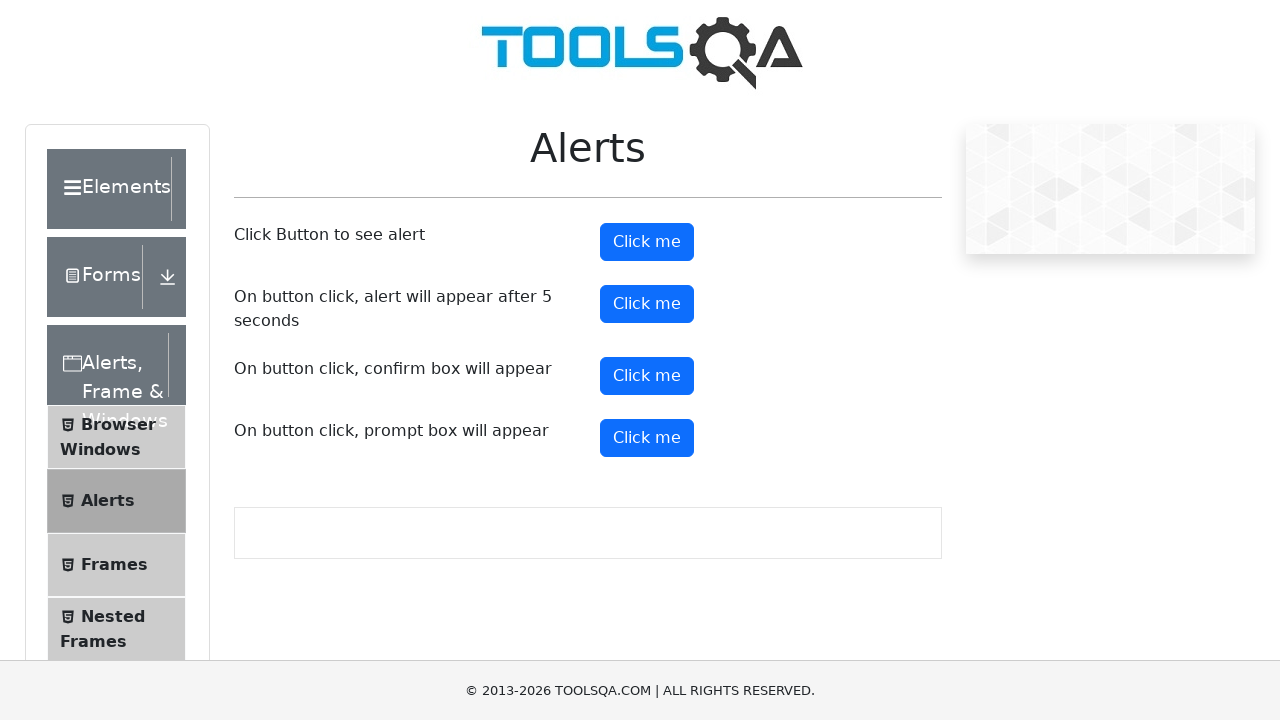

Set up dialog handler to automatically accept alerts
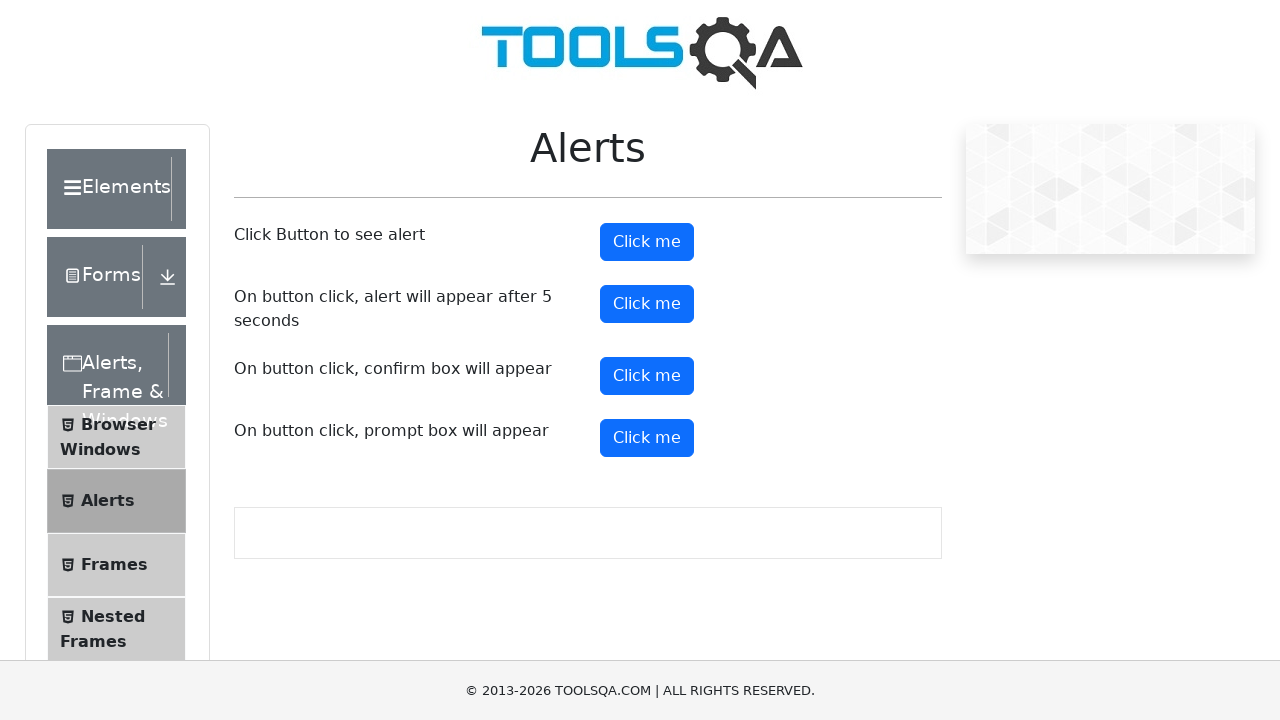

Clicked alert button to trigger normal JavaScript alert at (647, 242) on #alertButton
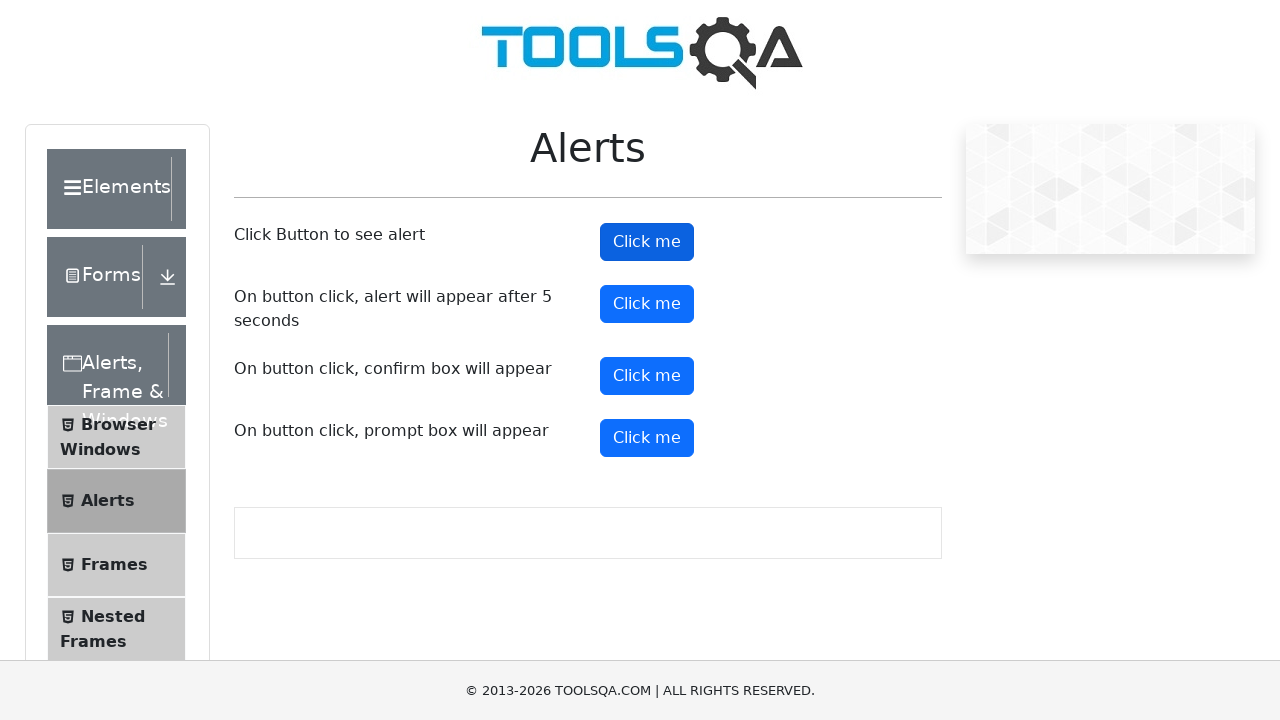

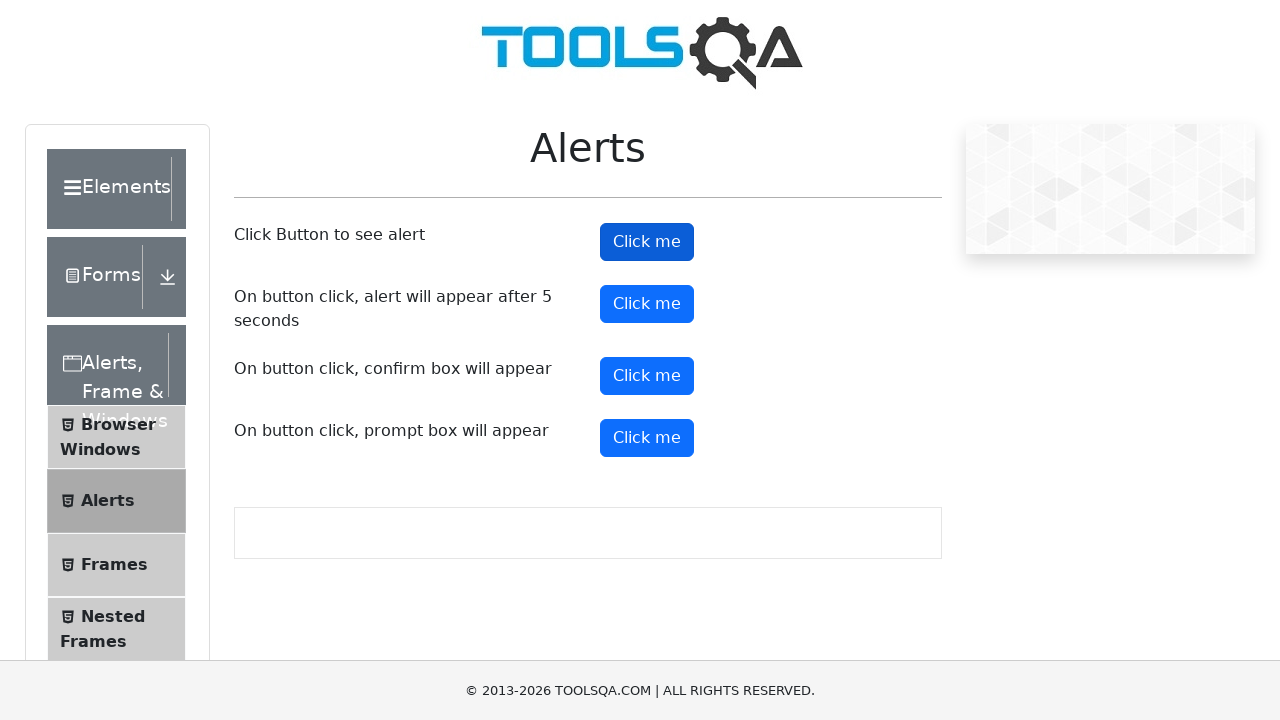